Tests double-click functionality by navigating to W3Schools ondblclick demo page, opening the "Try it Yourself" example in a new window, switching to the iframe containing the demo, and performing a double-click action on the target paragraph element.

Starting URL: https://www.w3schools.com/jsref/event_ondblclick.asp

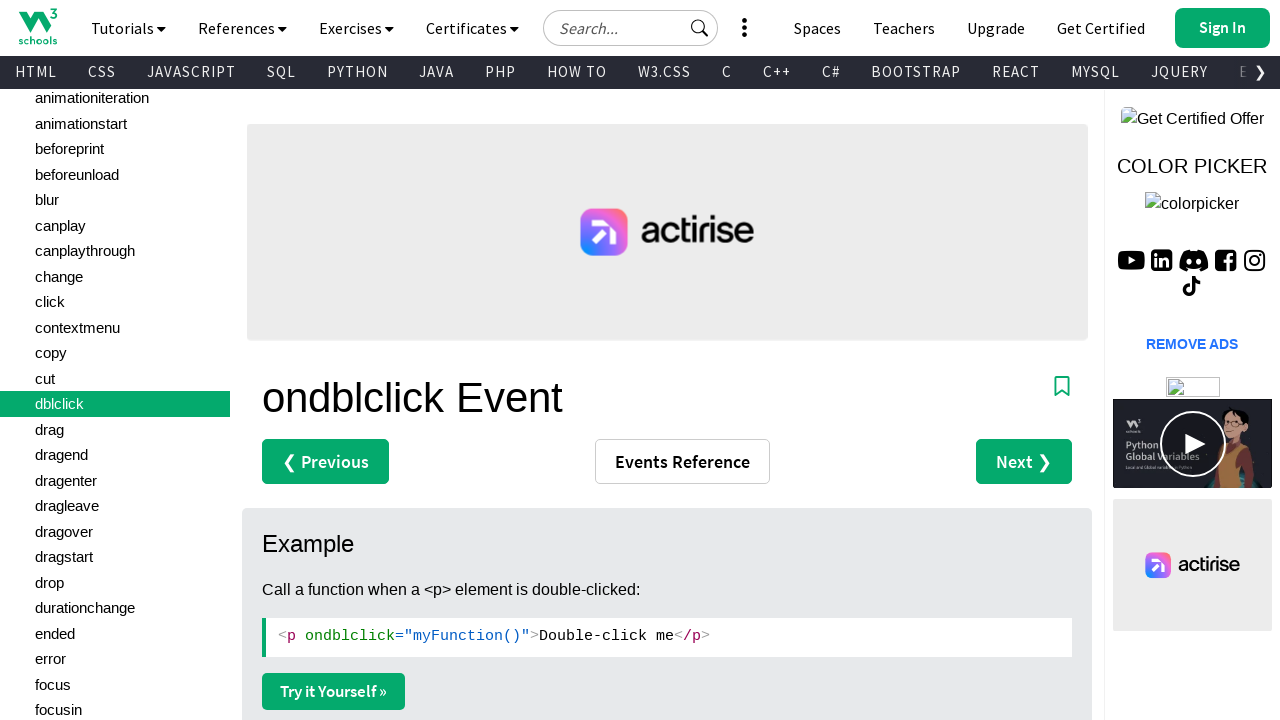

Clicked 'Try it Yourself' link to open demo in new window at (334, 361) on a[href='tryit.asp?filename=tryjsref_ondblclick_html']
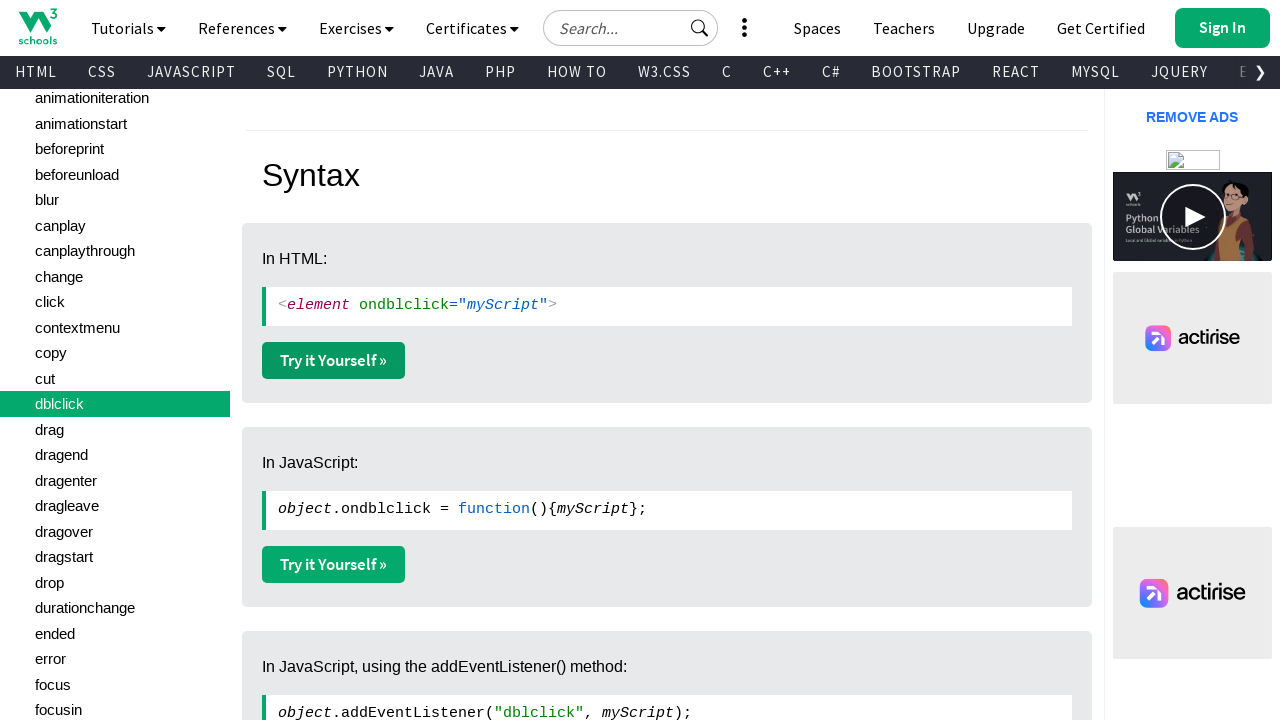

Obtained new child page/window
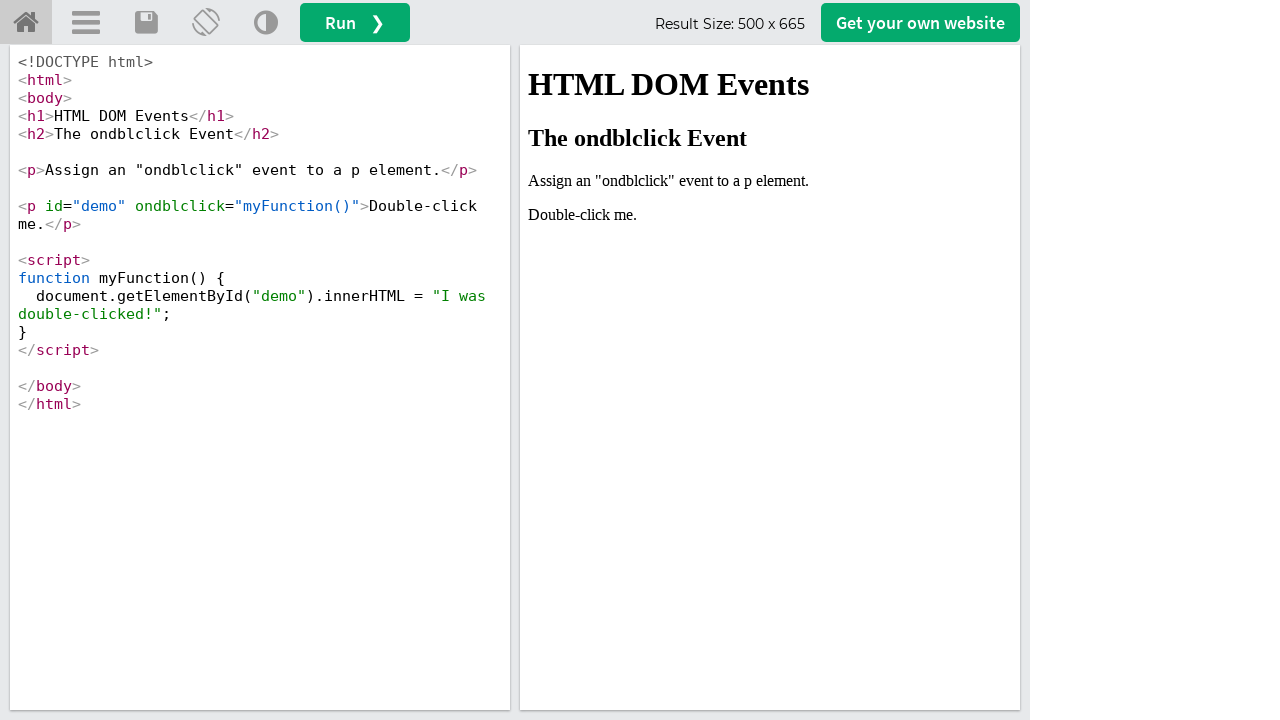

Child page loaded successfully
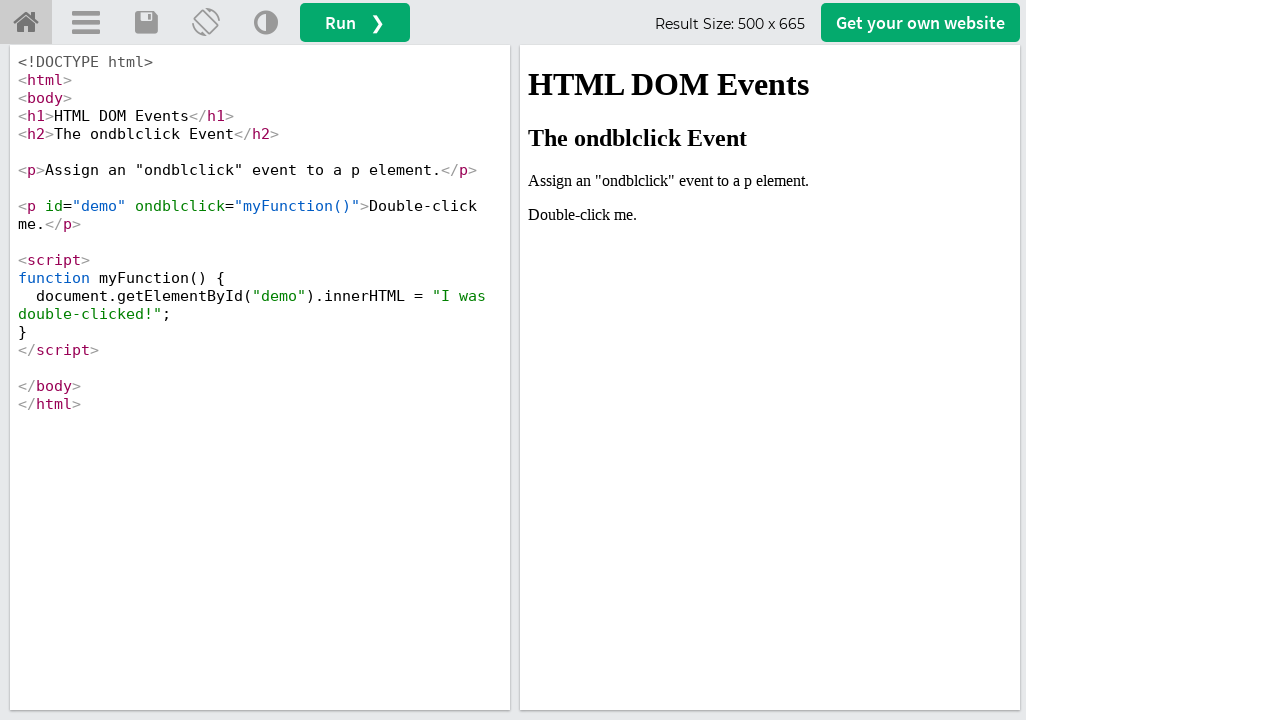

Located iframe containing demo result
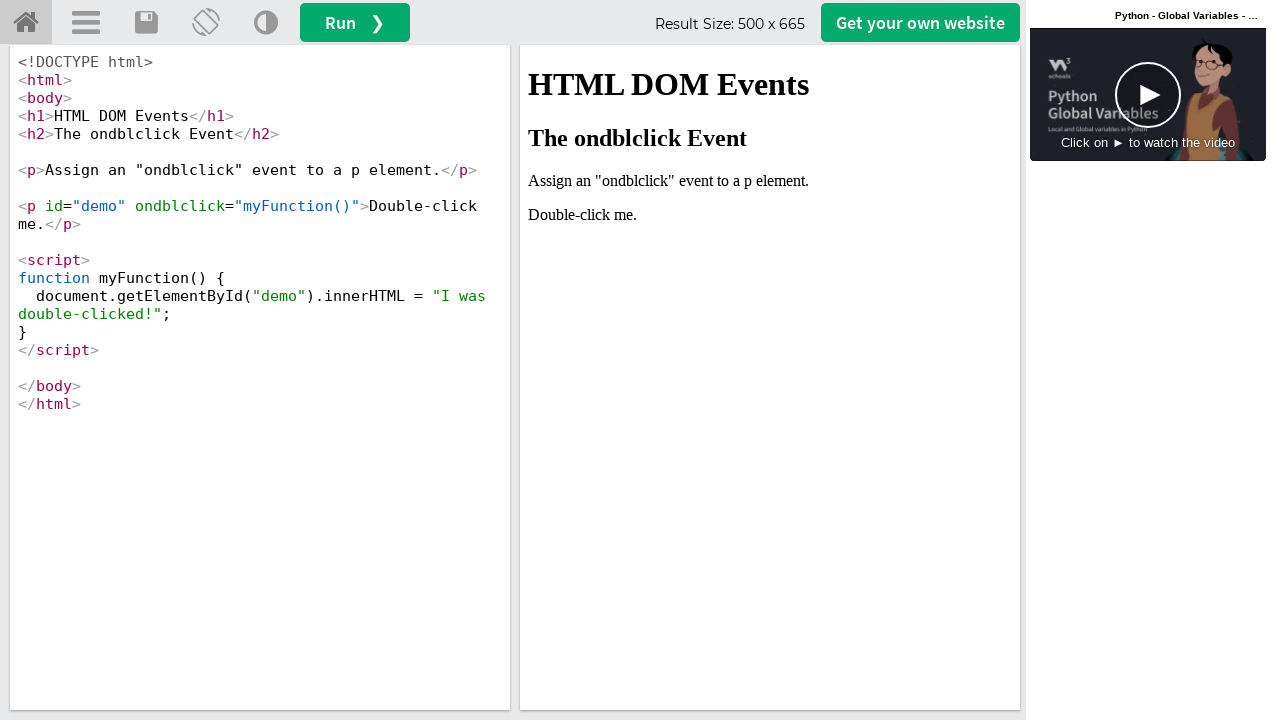

Performed double-click on target paragraph element at (770, 215) on #iframeResult >> internal:control=enter-frame >> xpath=//p[text()='Double-click 
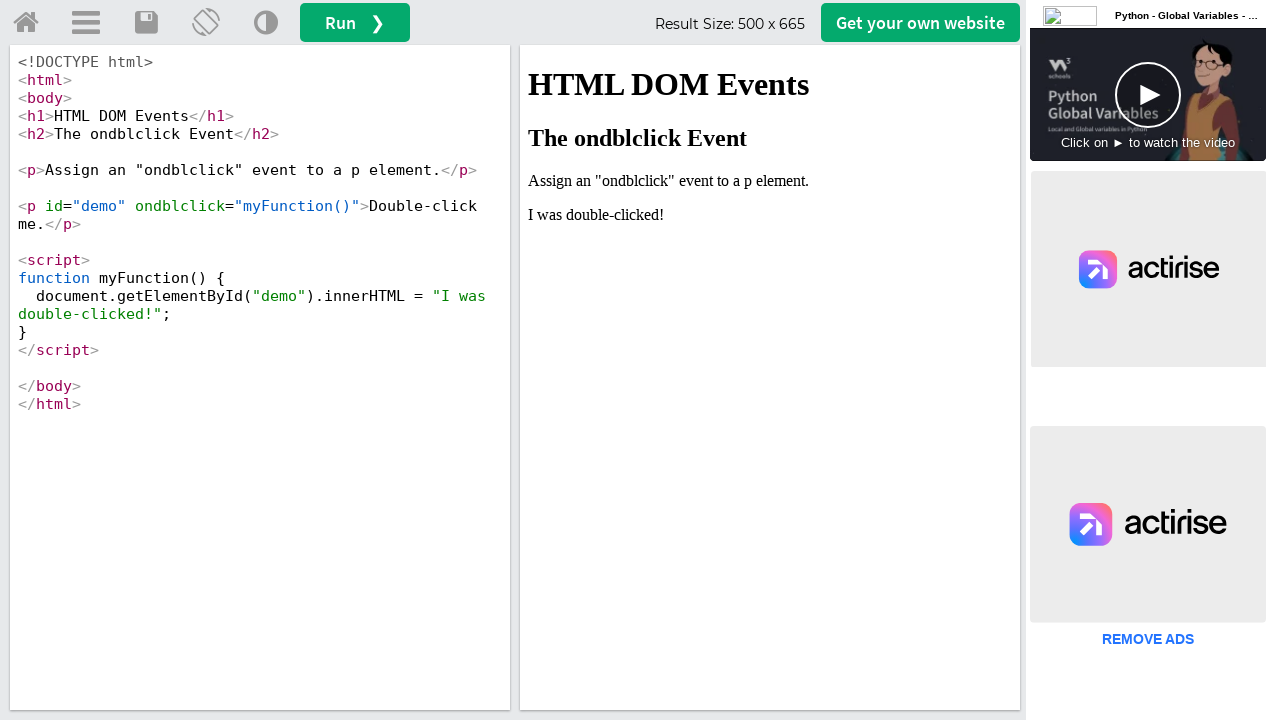

Waited 1000ms to observe double-click result
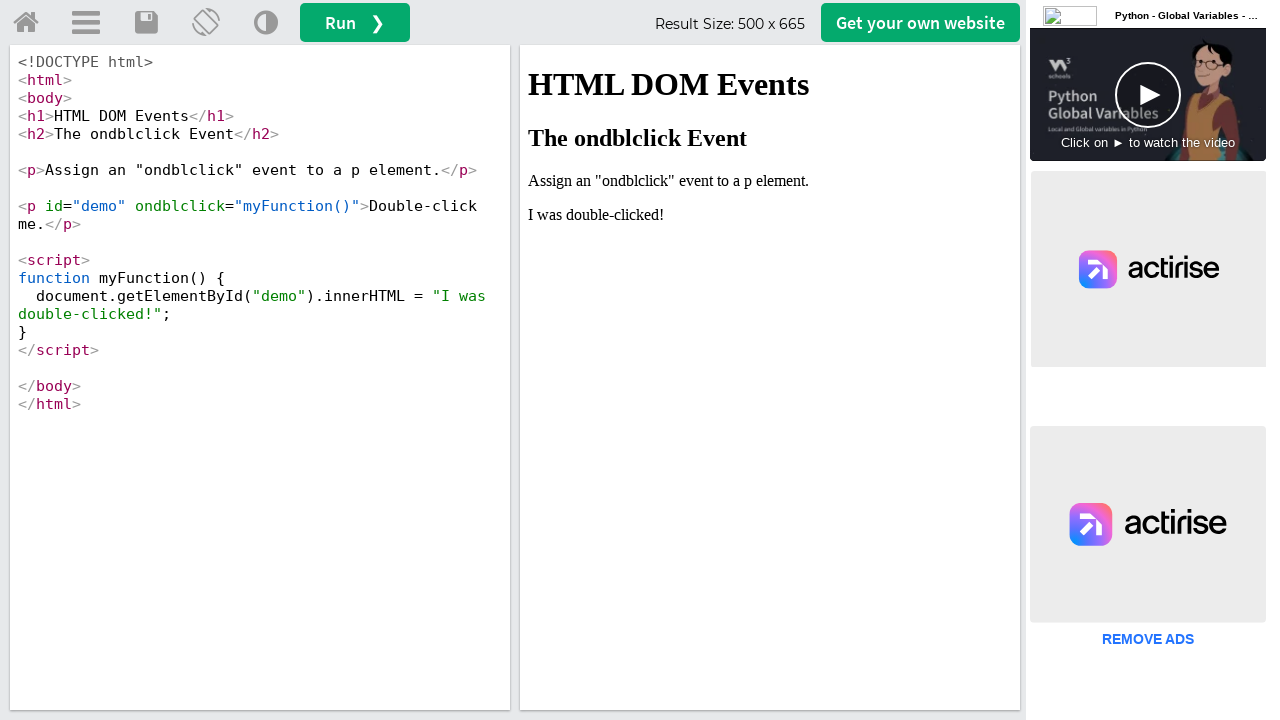

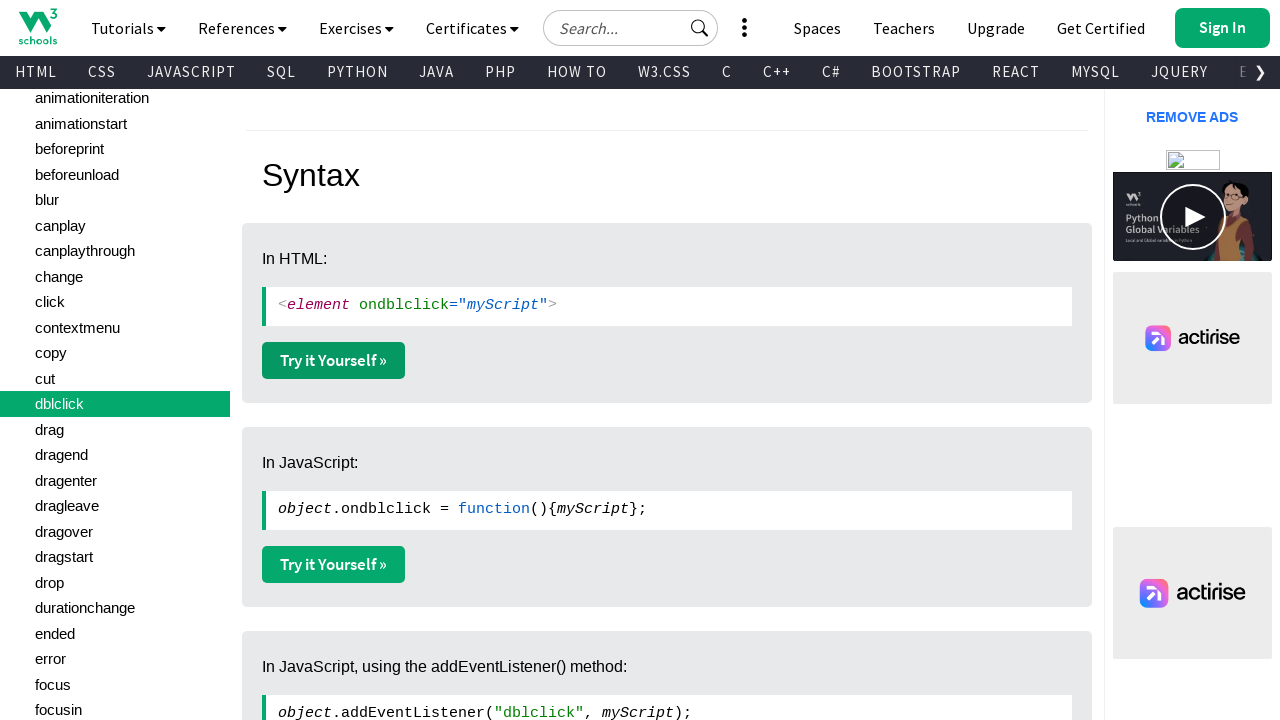